Tests various Selenium locator strategies on a practice form by filling login fields, triggering password reset flow, completing the reset form, and then logging in with valid credentials. This is a demo/practice site for learning locators.

Starting URL: https://rahulshettyacademy.com/locatorspractice/

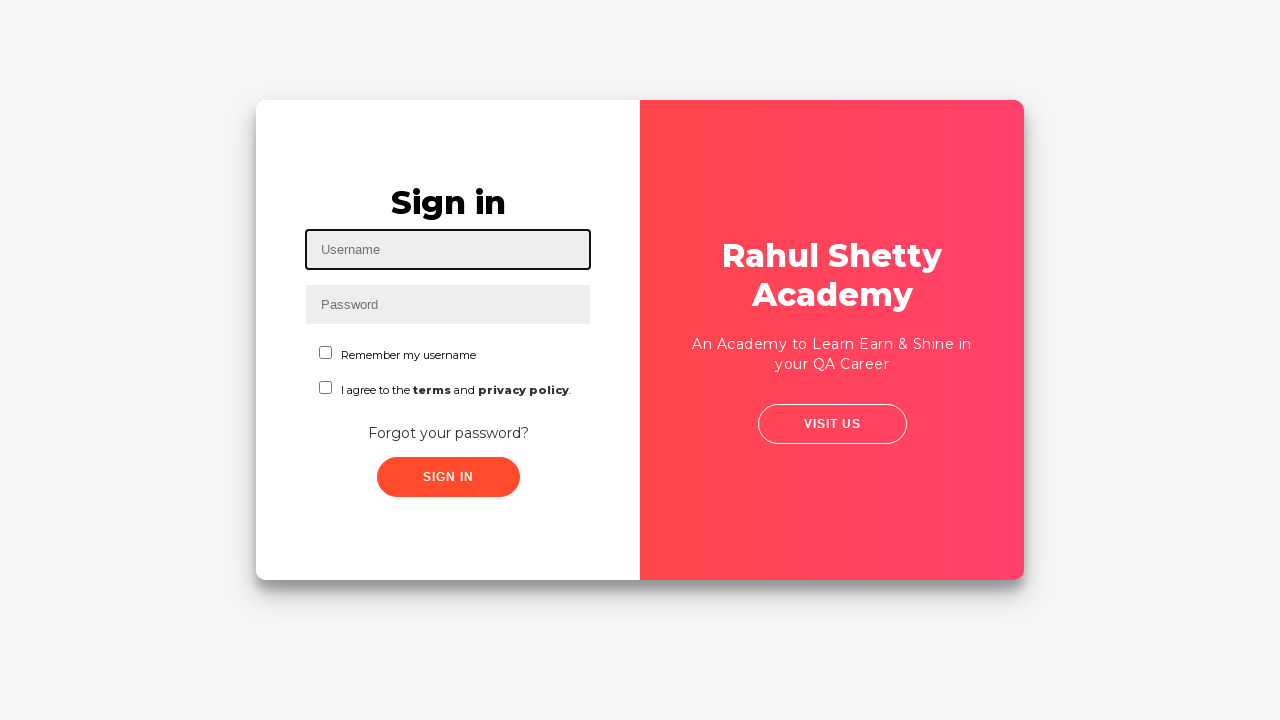

Filled username field with 'tim' on #inputUsername
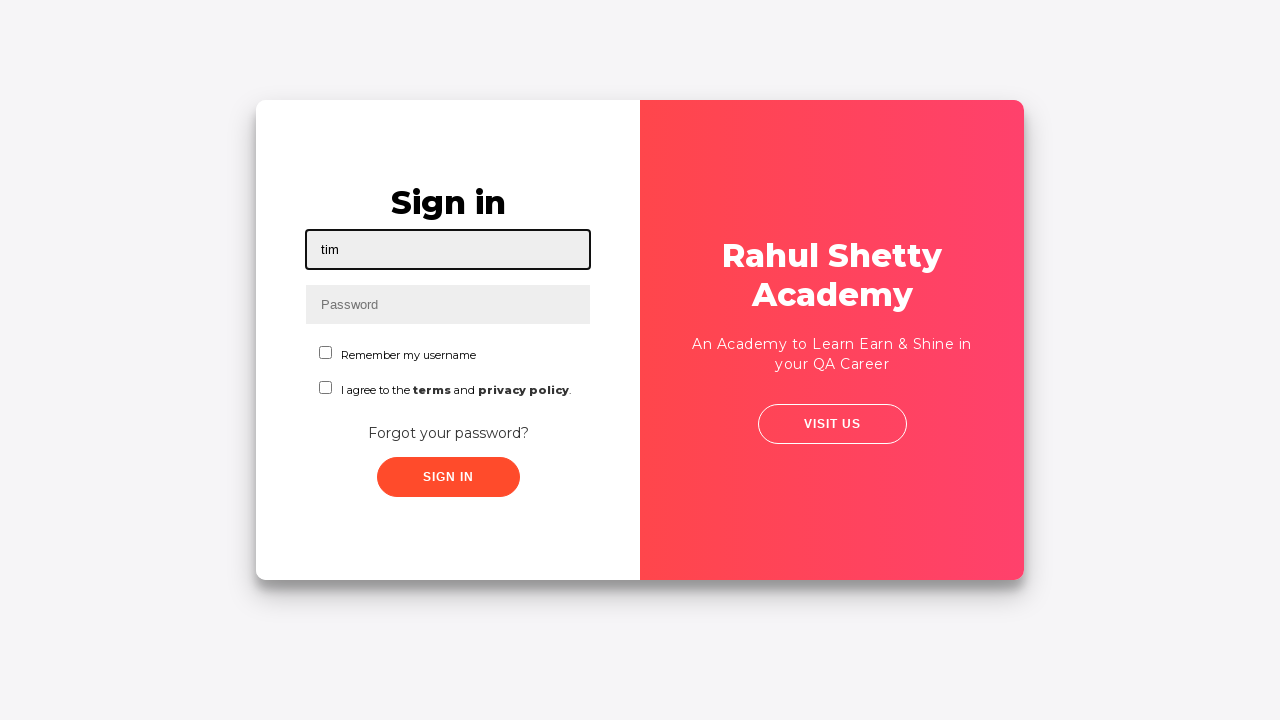

Filled password field with 'hello12' on input[name='inputPassword']
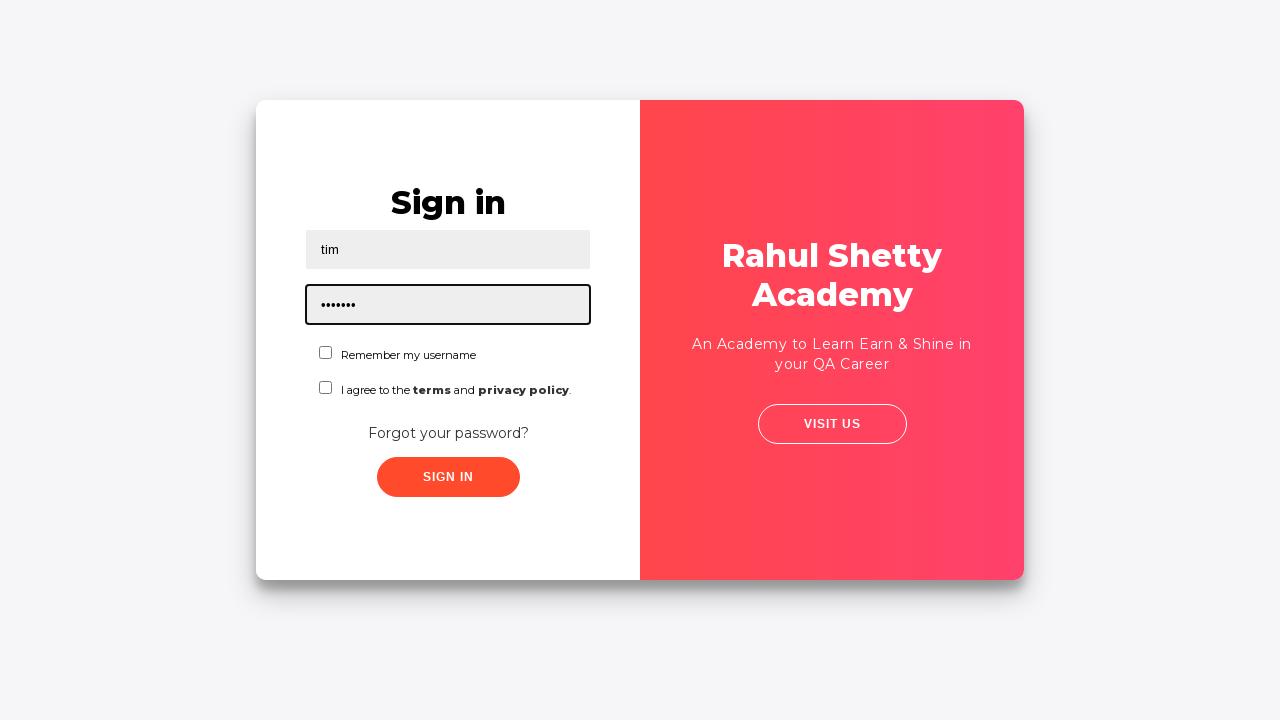

Clicked sign in button at (448, 477) on .signInBtn
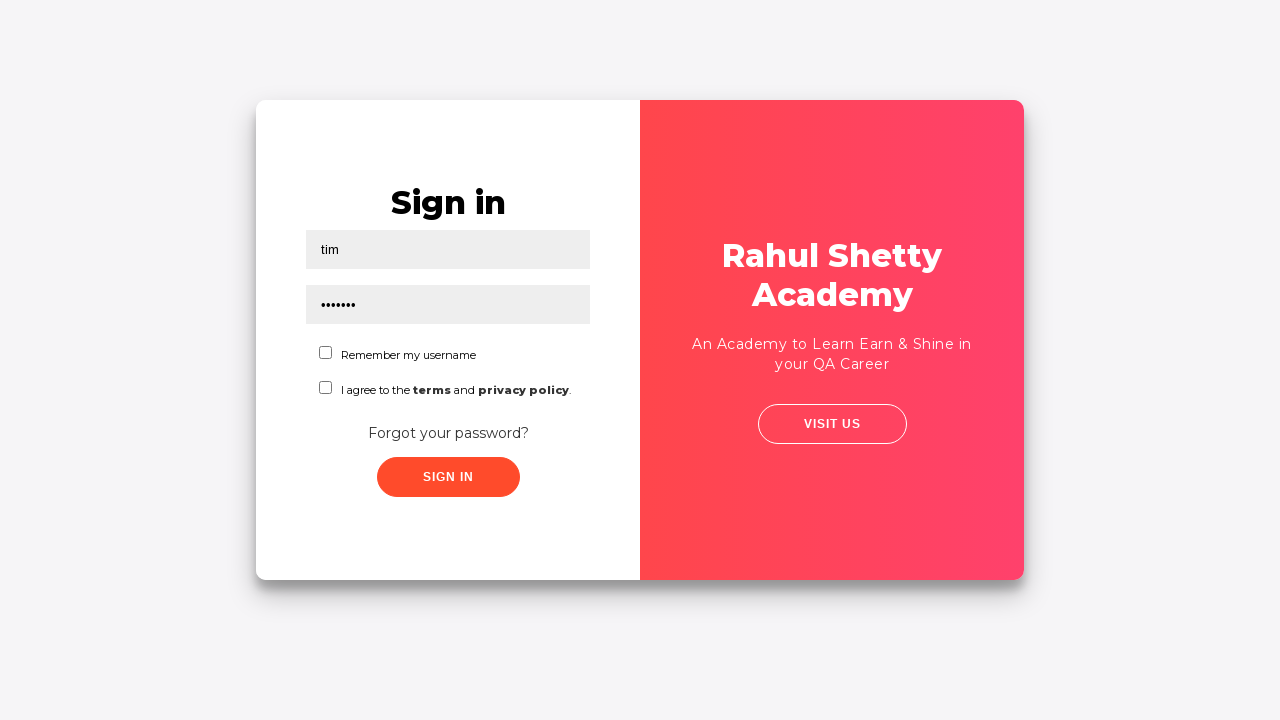

Error message appeared on login attempt
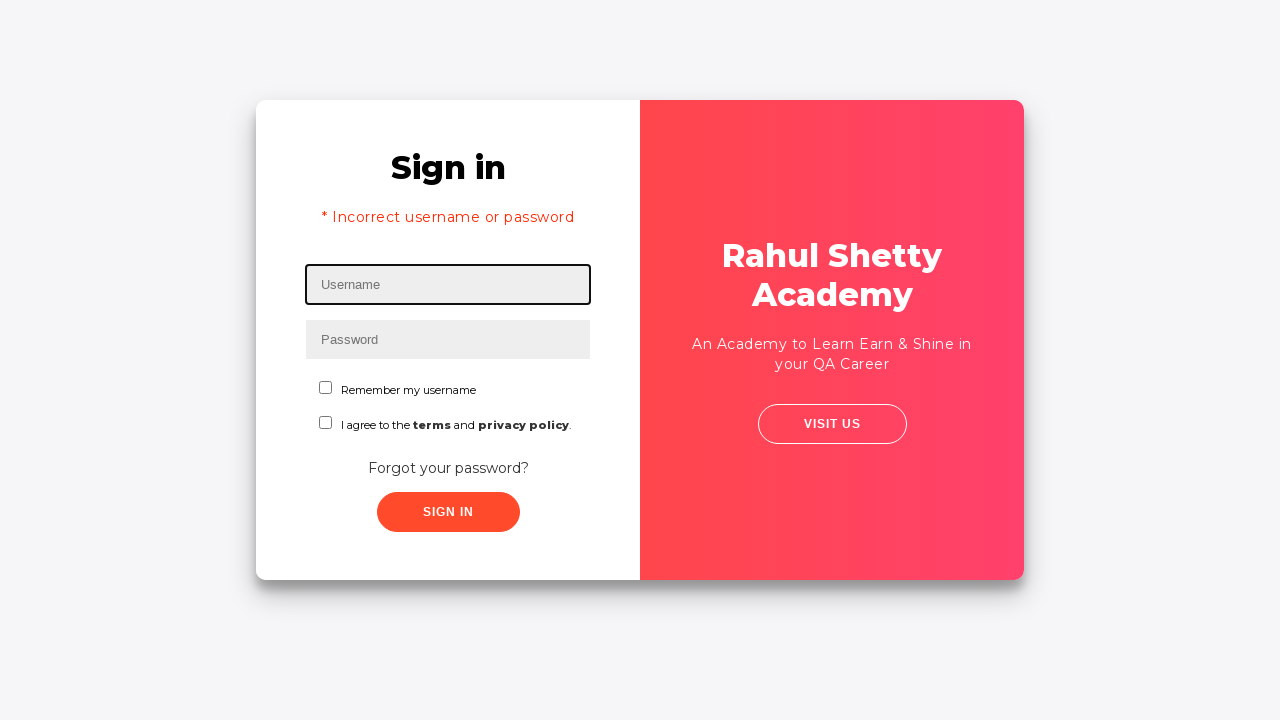

Clicked 'Forgot your password?' link at (448, 468) on text=Forgot your password?
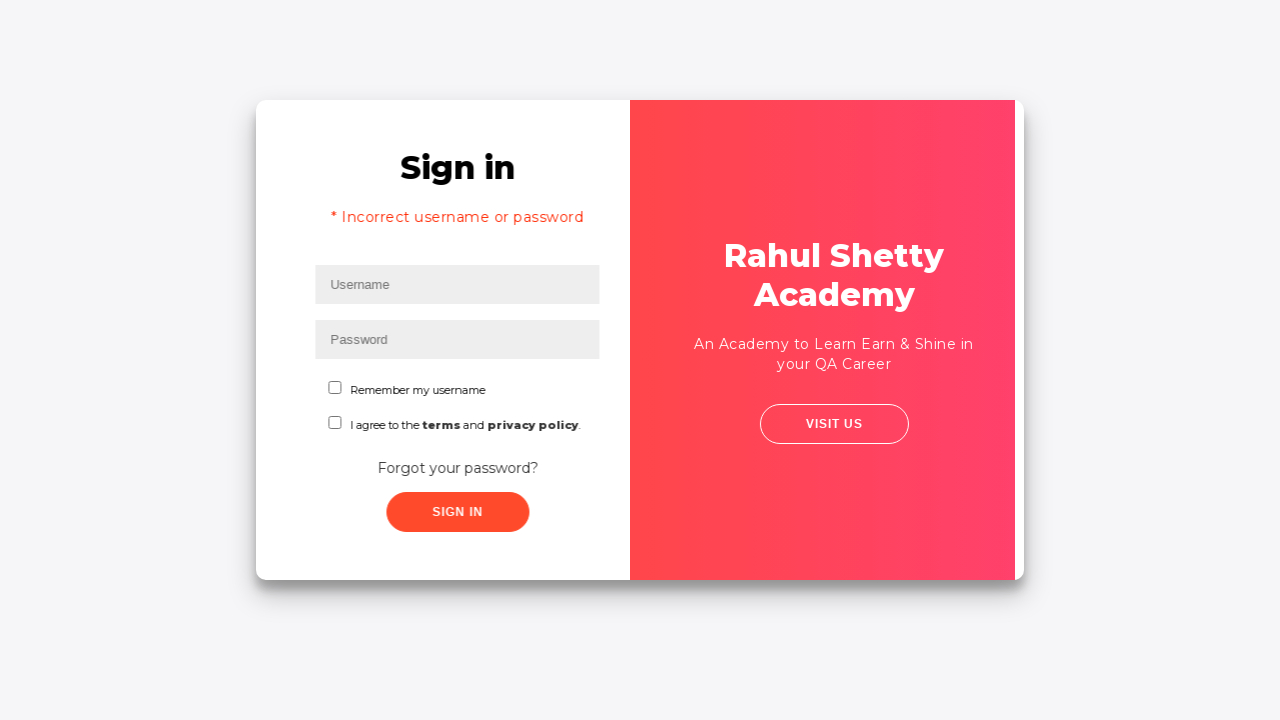

Waited for password reset form to load
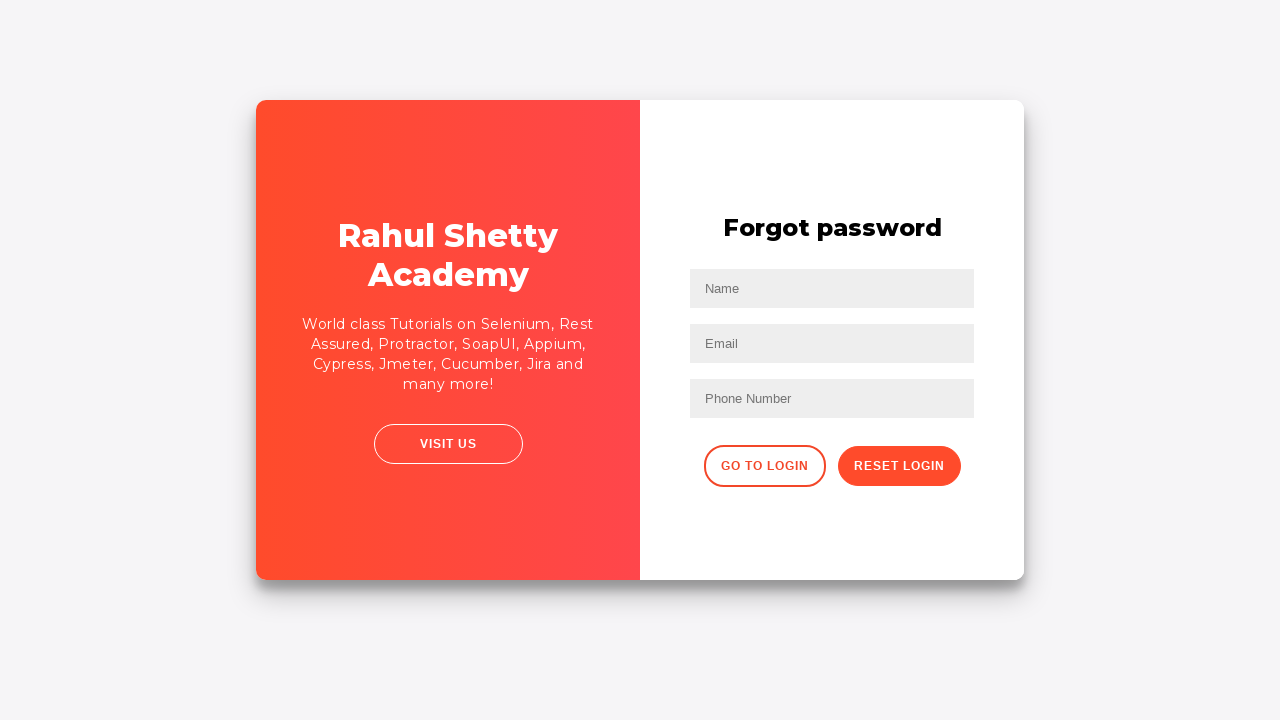

Filled name field with 'timhuynh' in password reset form on input[placeholder='Name']
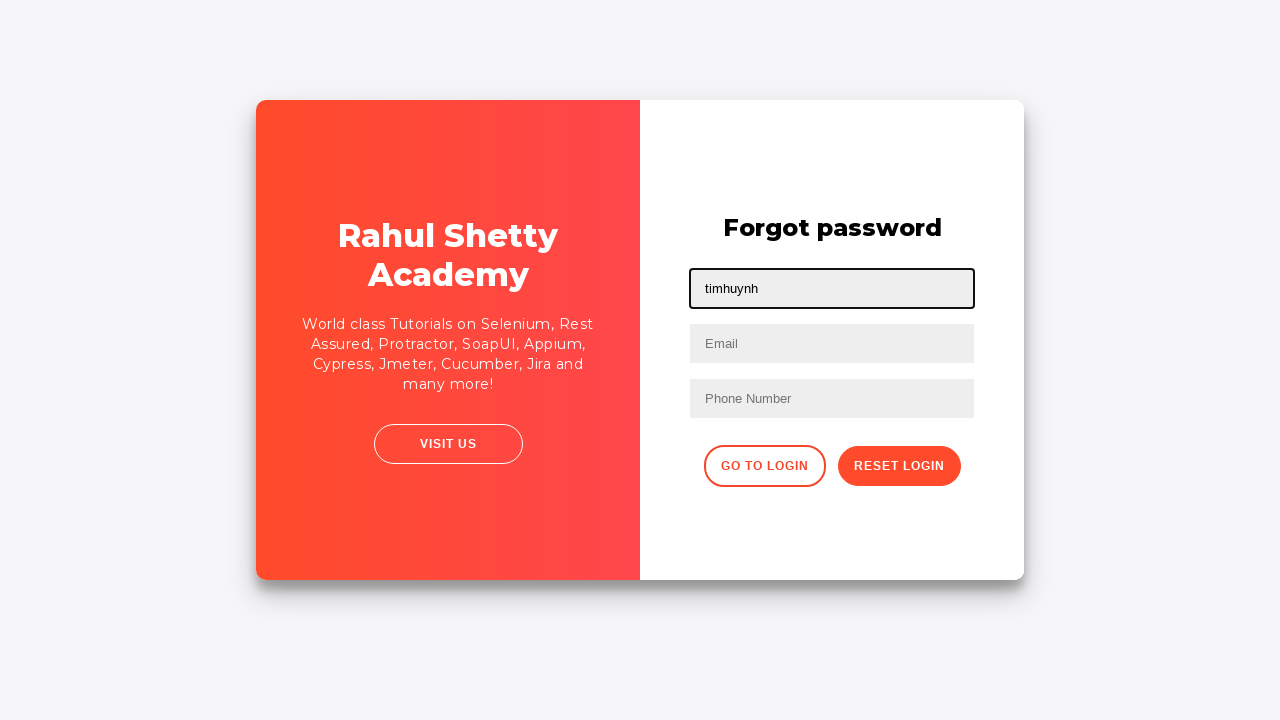

Filled email field with 'timhuynhwork@gg.com' on input[placeholder='Email']
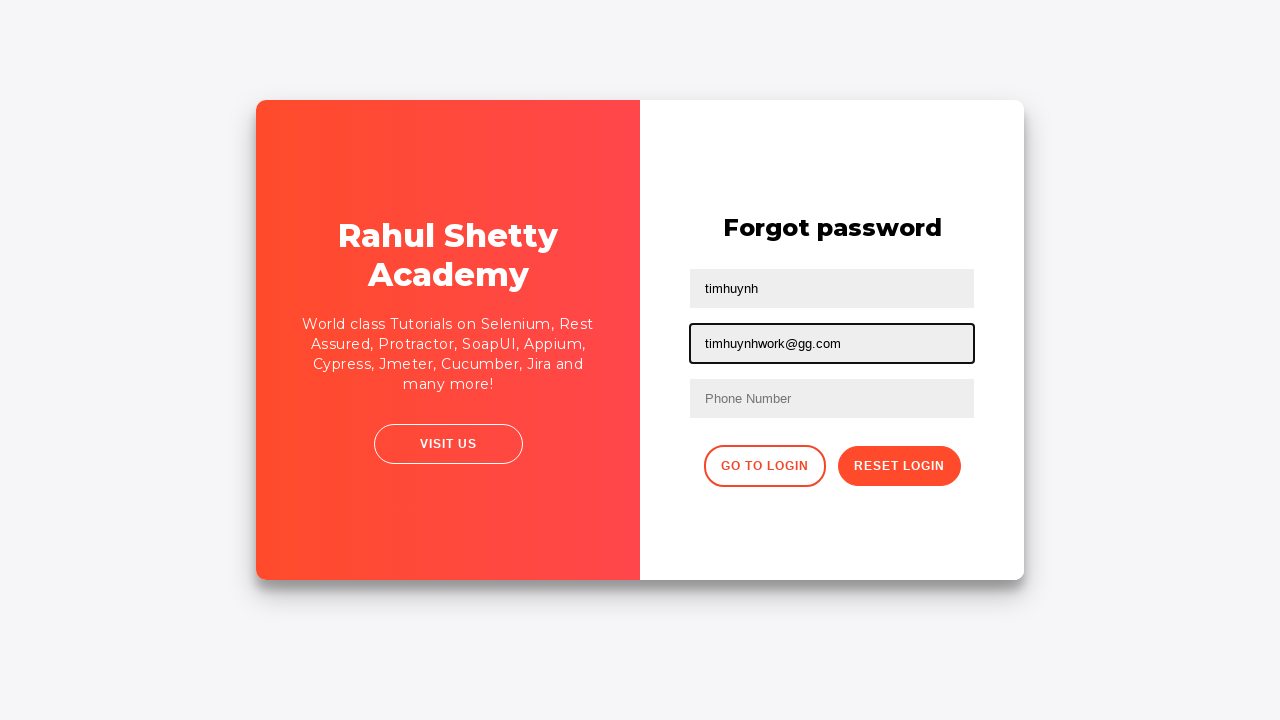

Cleared the second text input field (email field) on input[type='text'] >> nth=1
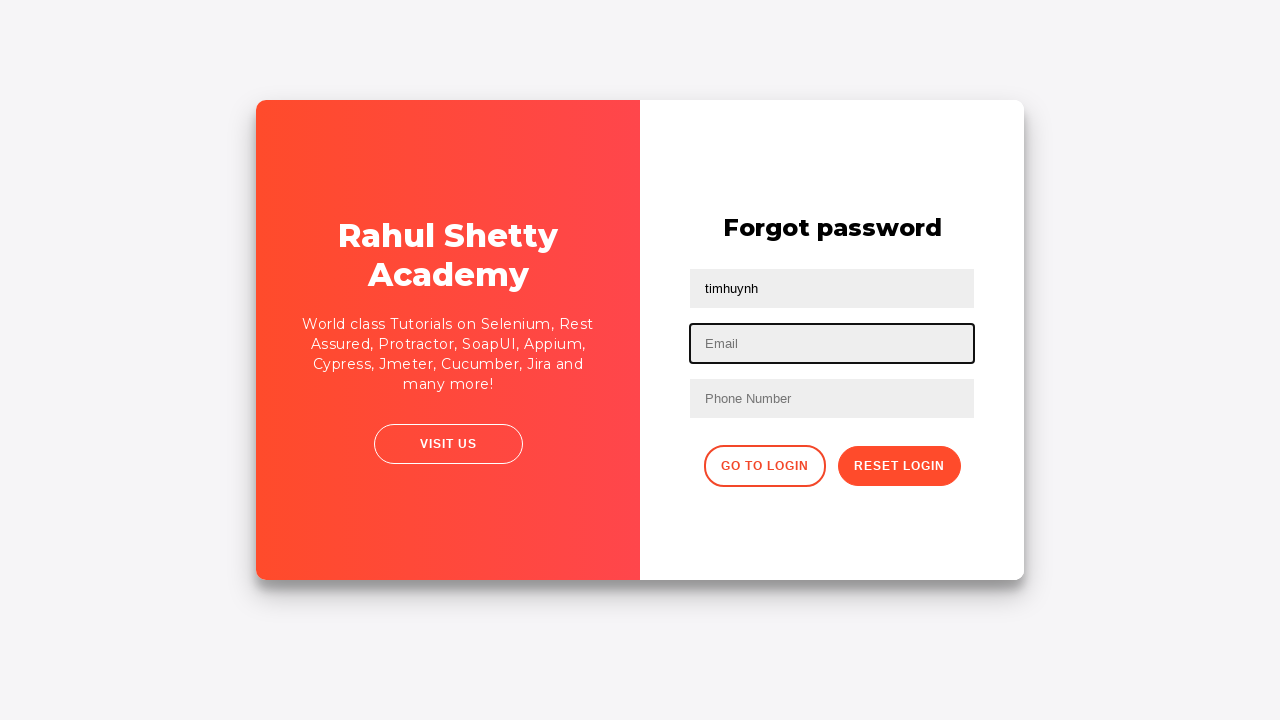

Filled email field with correct address 'timhuynhwork@gmail.com' on input[type='text']:nth-child(3)
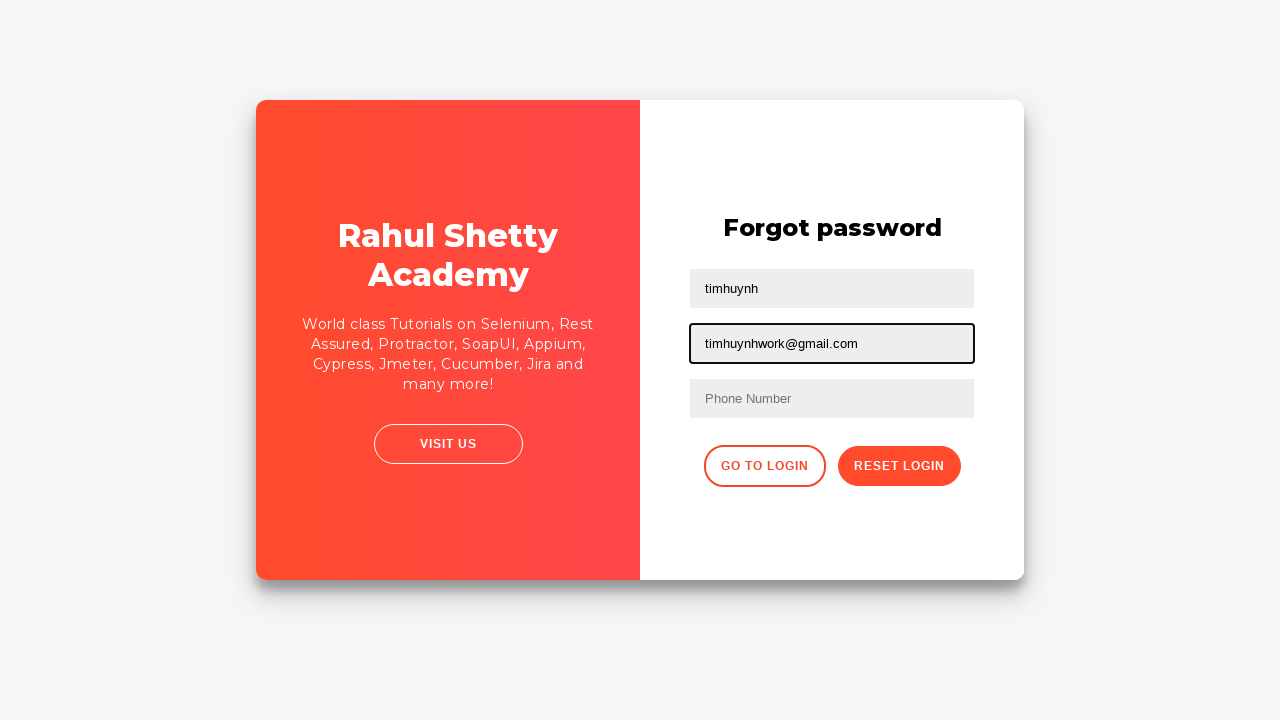

Filled phone number field with '1234567890' on form input >> nth=2
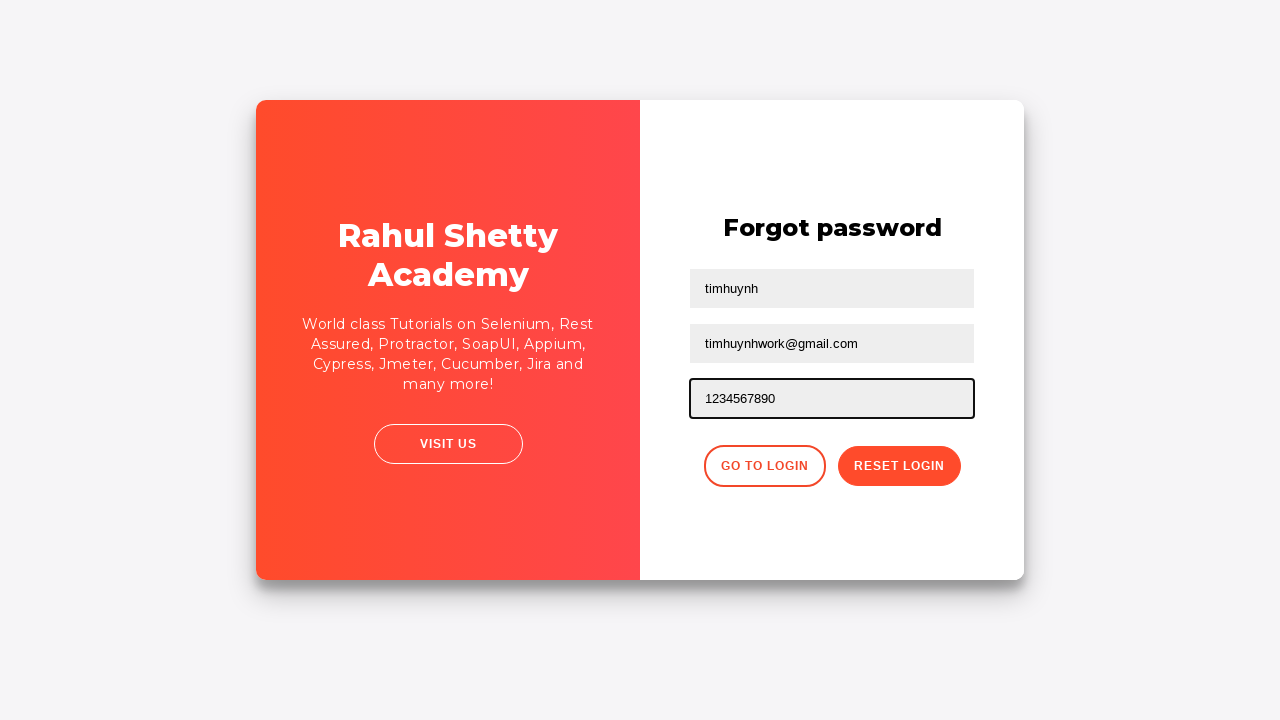

Clicked reset password button at (899, 466) on .reset-pwd-btn
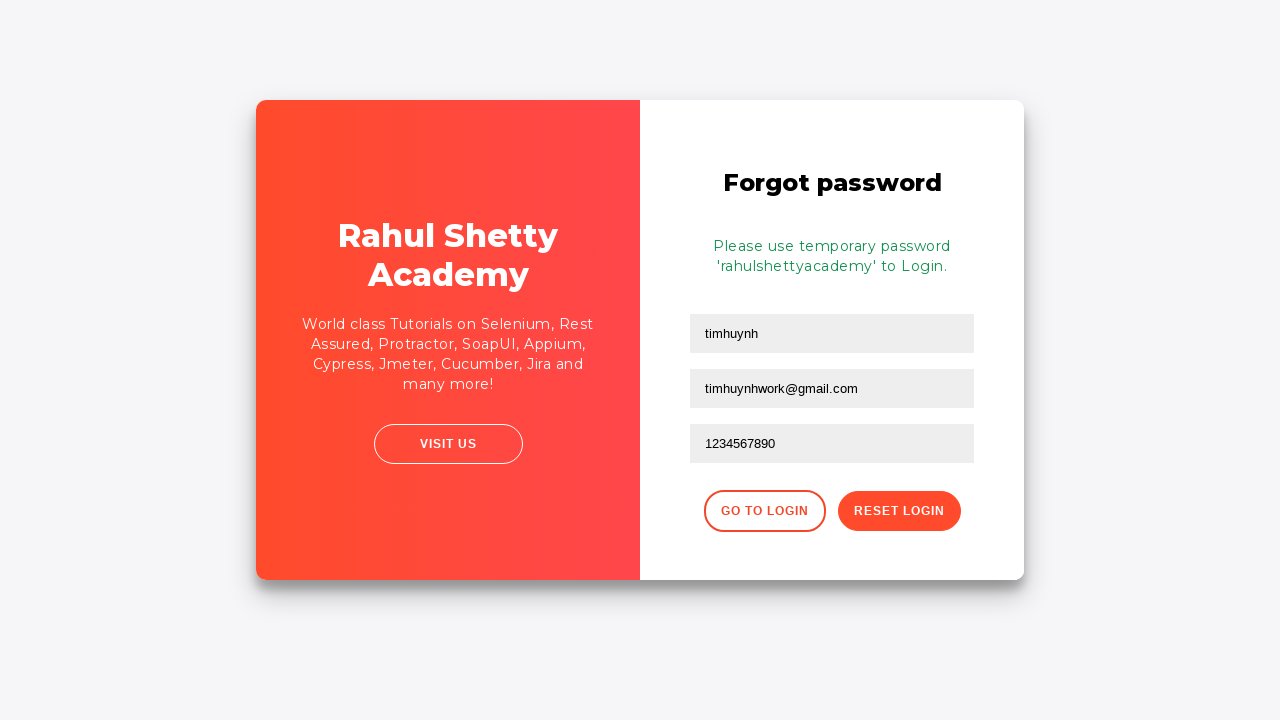

Password reset confirmation message appeared
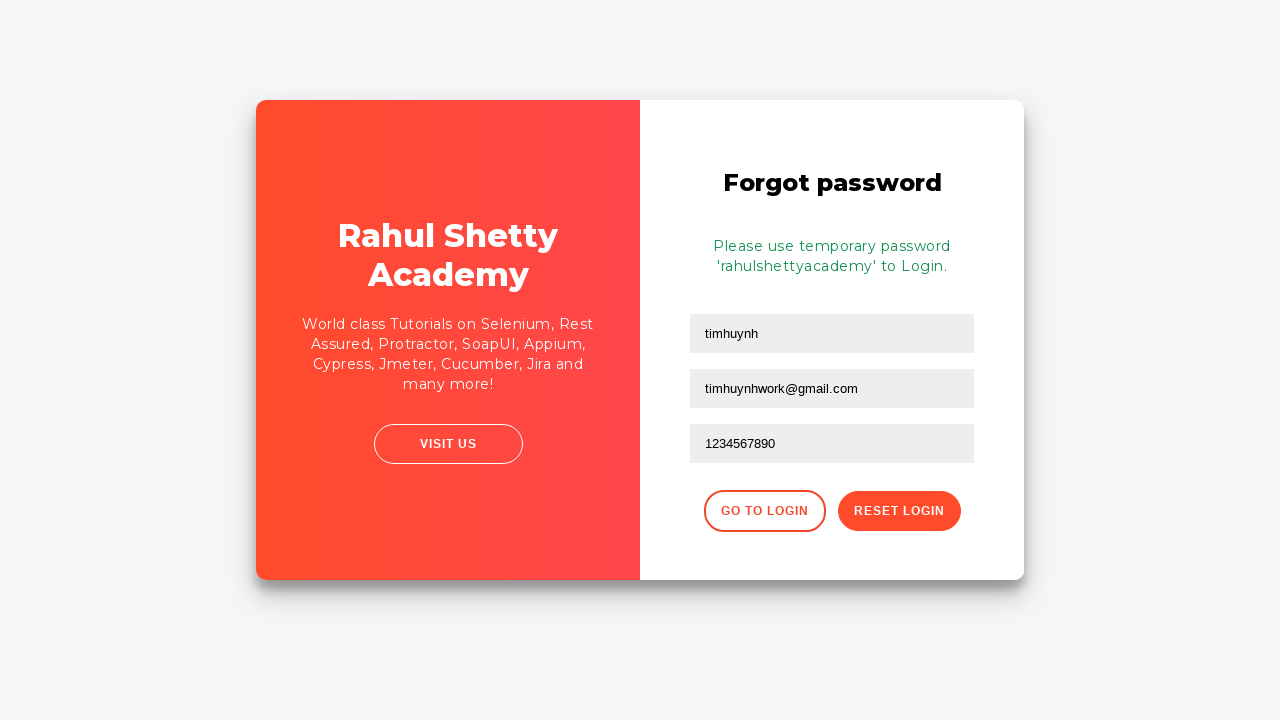

Clicked 'Go to Login' button to return to login form at (764, 511) on div.forgot-pwd-btn-conainer button:first-child
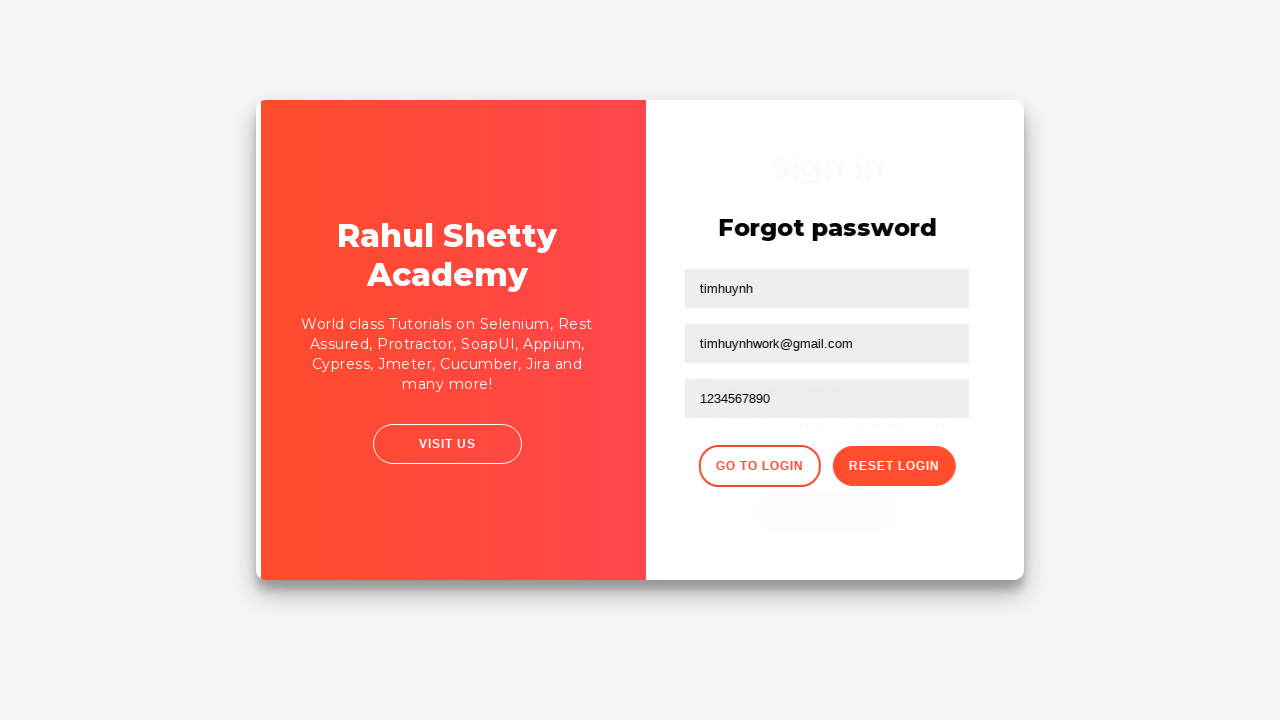

Waited for login form to reappear
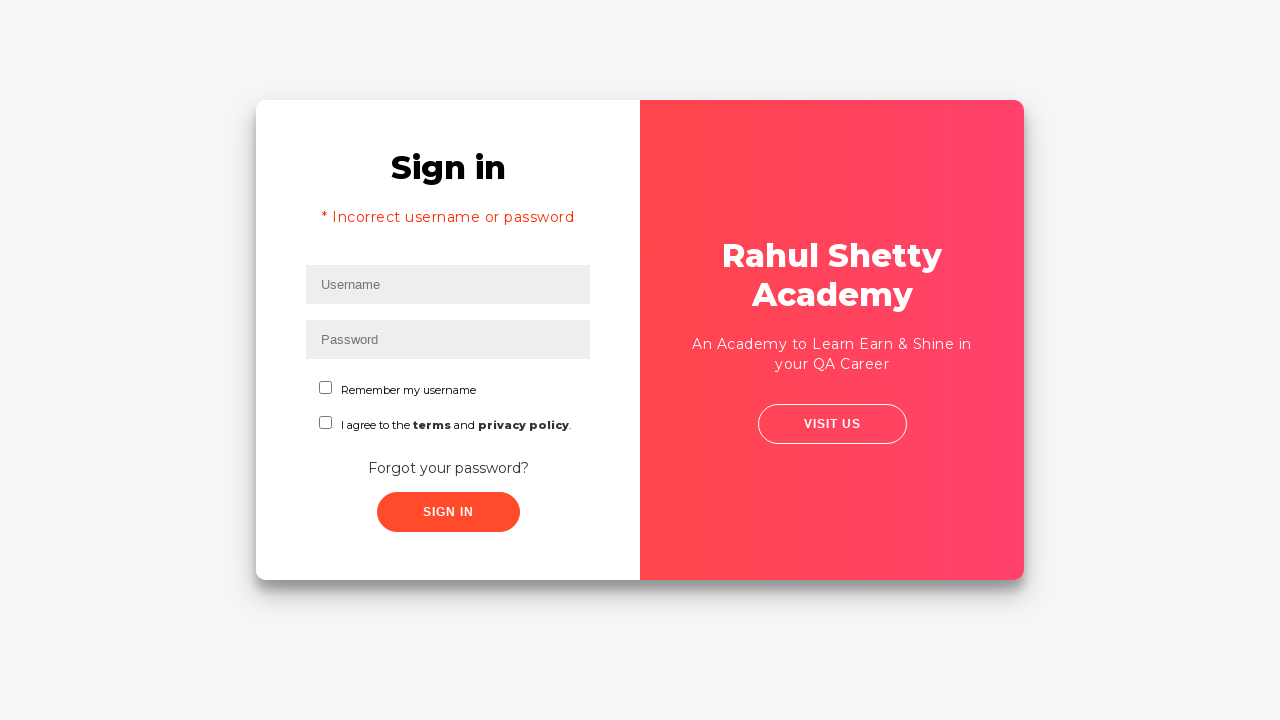

Filled username field with valid credentials 'rahul' on #inputUsername
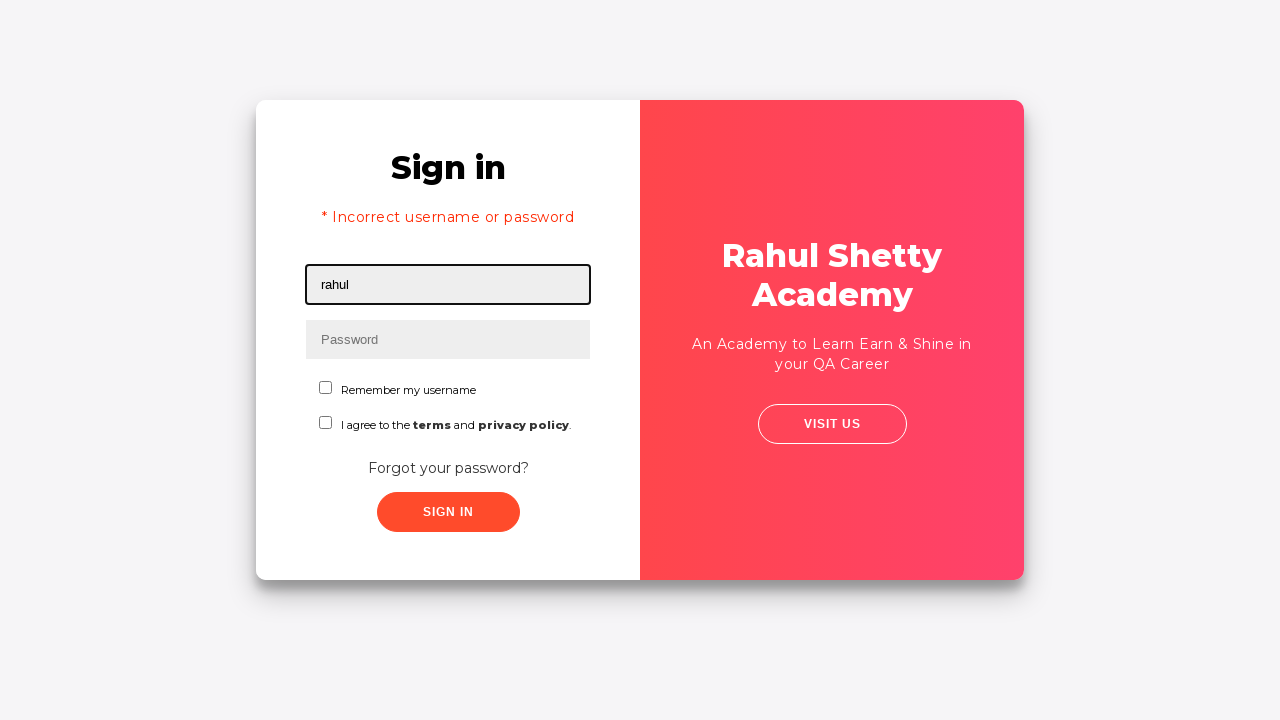

Filled password field with valid credentials 'rahulshettyacademy' on input[type*='pass']
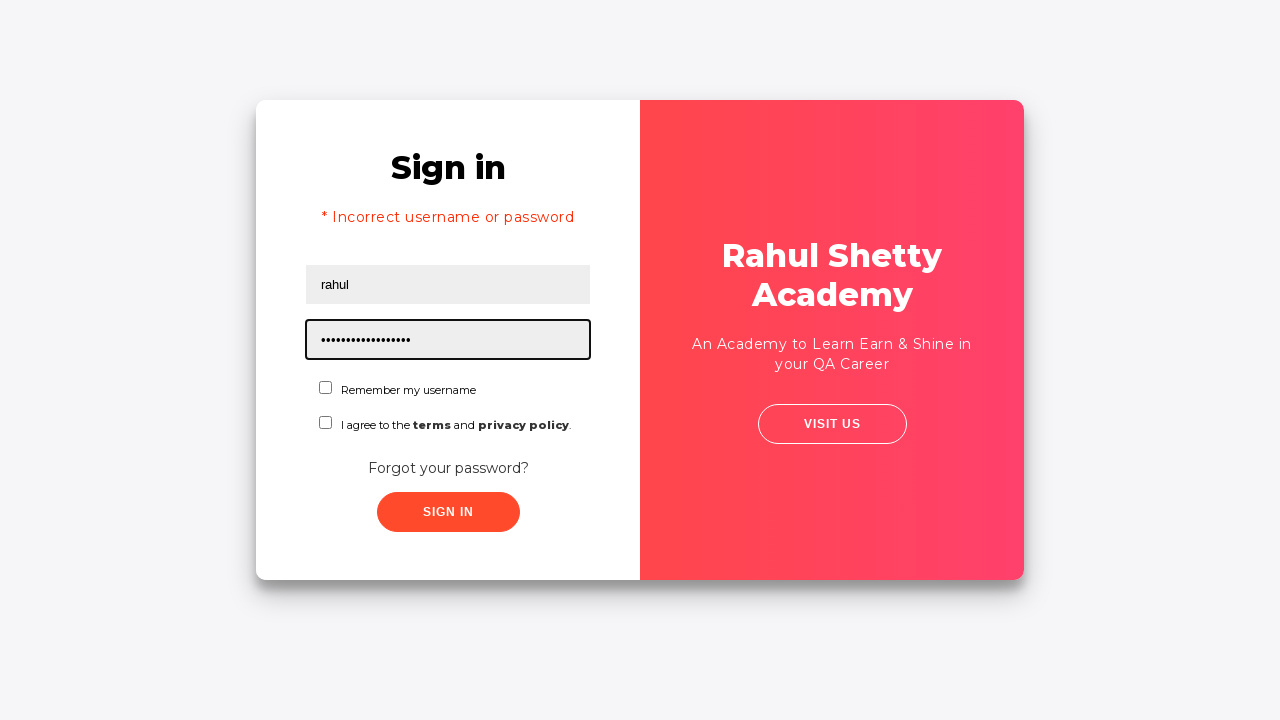

Clicked the checkbox to acknowledge terms at (326, 388) on #chkboxOne
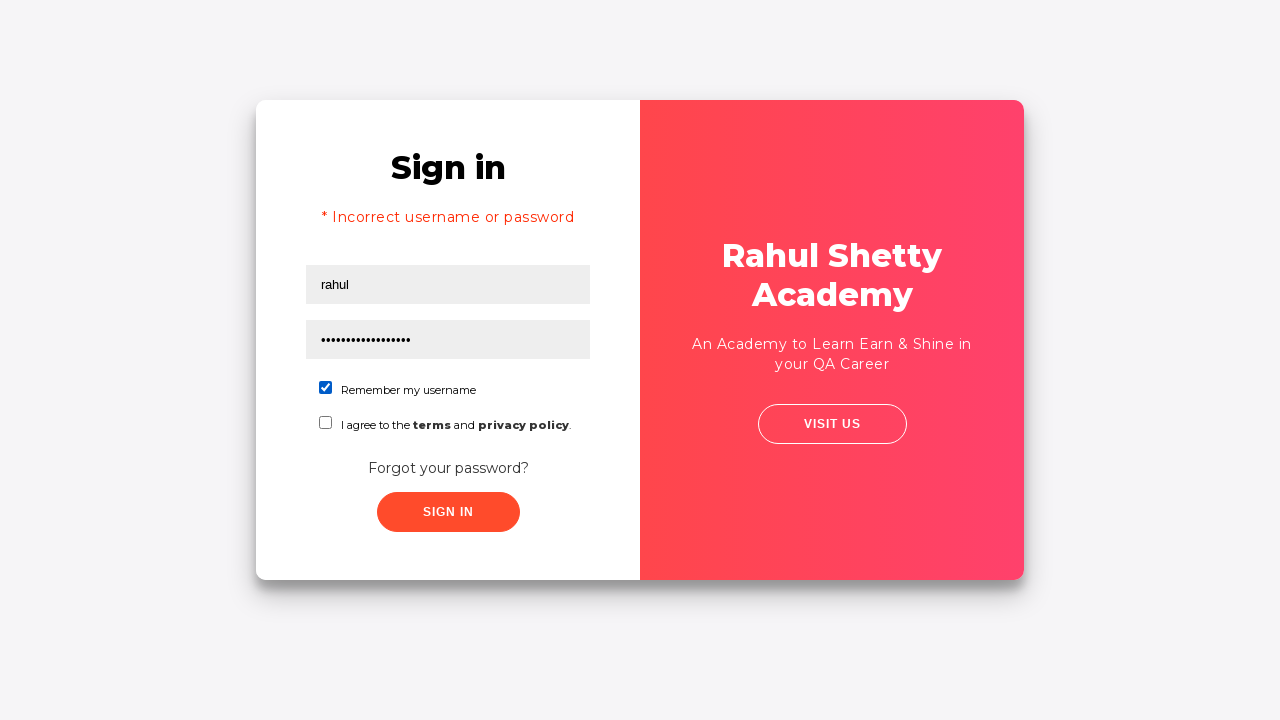

Clicked submit button to log in with valid credentials at (448, 512) on button.submit
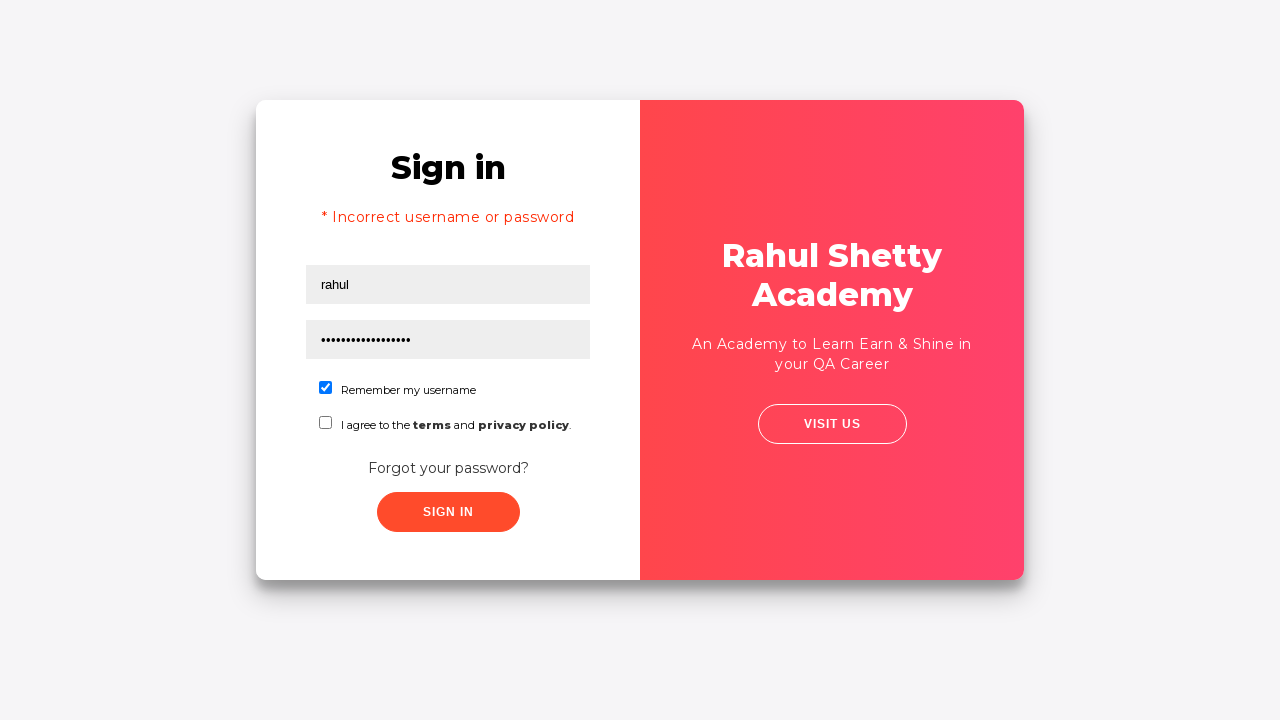

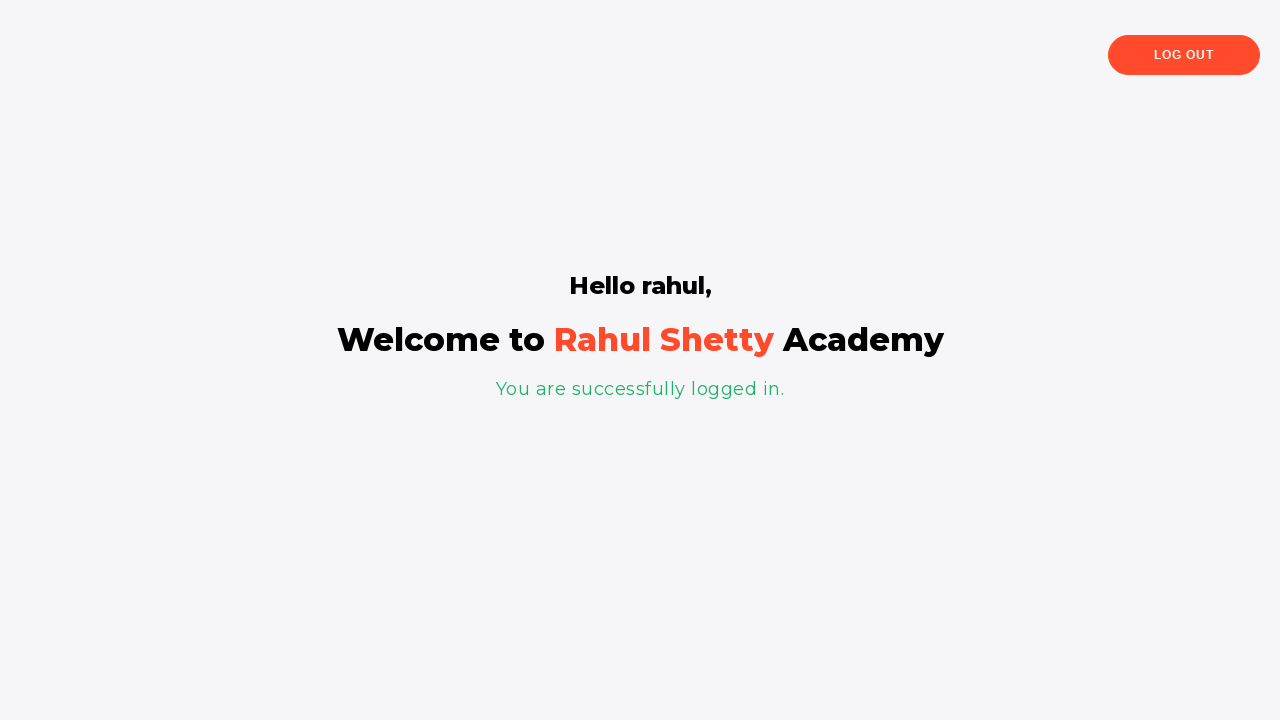